Tests the percentage calculator on calculator.net by navigating to the math calculators section, entering two values (17 and 35), and calculating the percentage result.

Starting URL: http://www.calculator.net

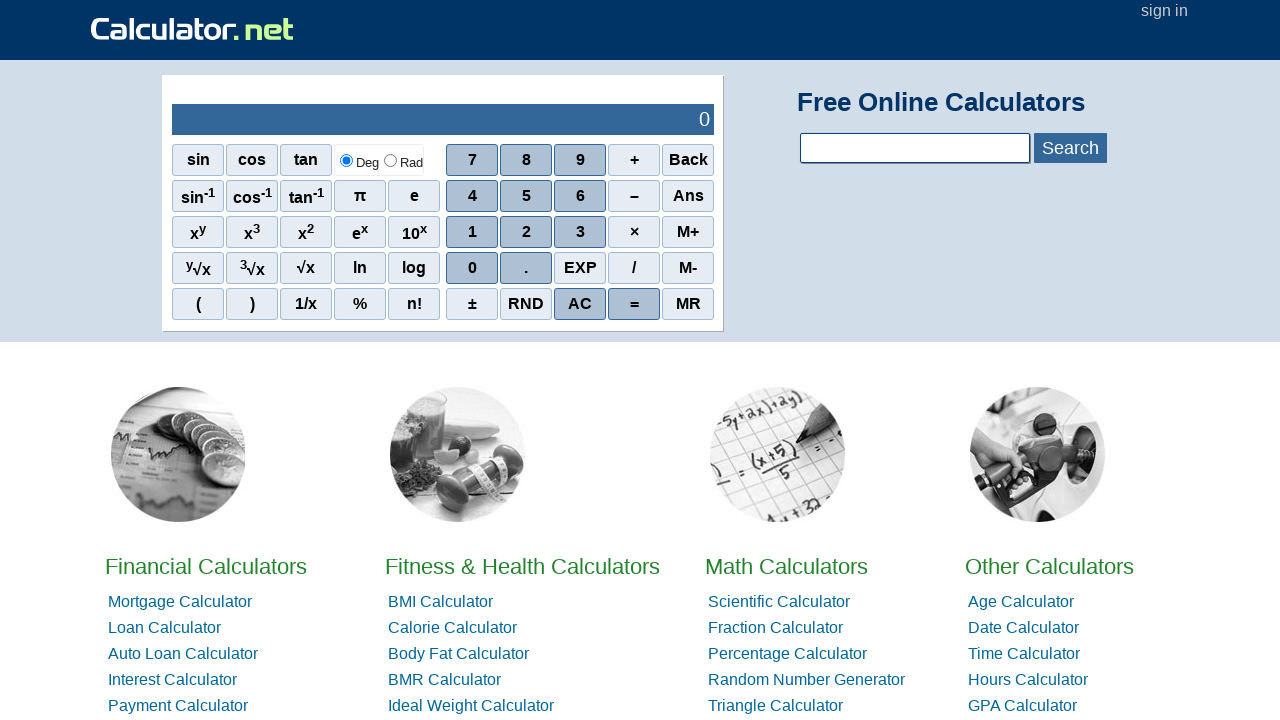

Navigated to calculator.net
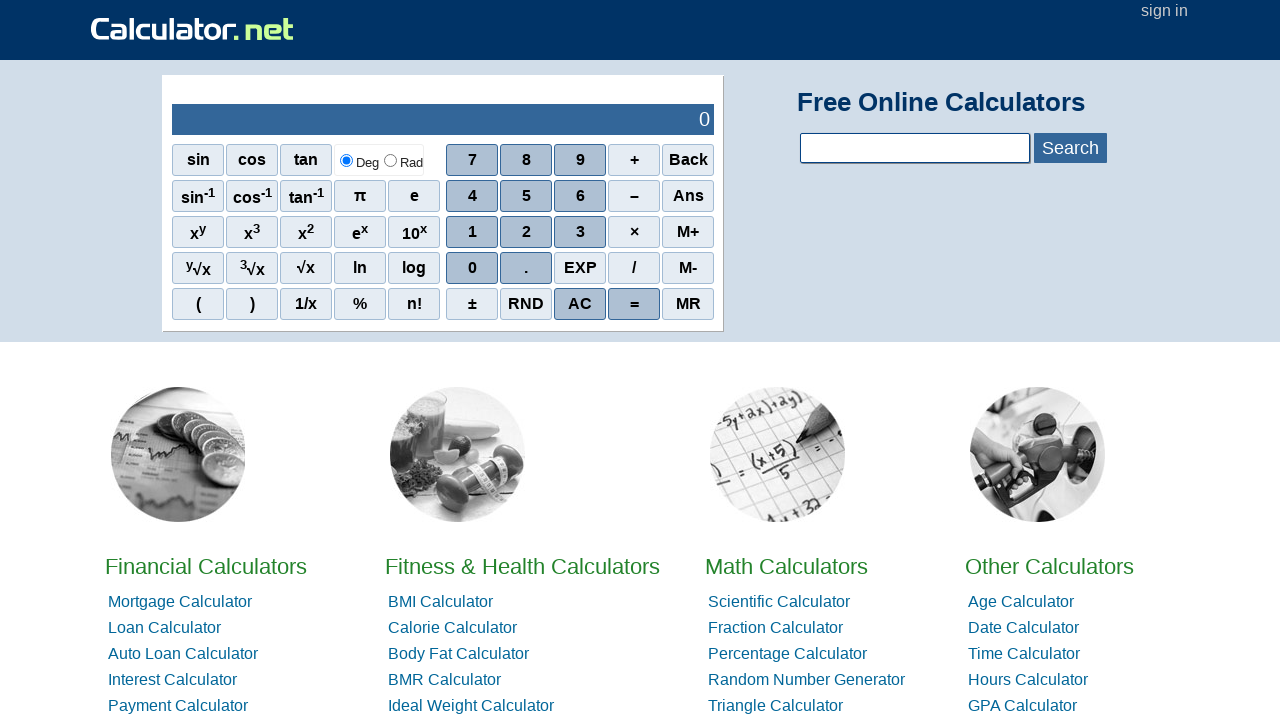

Clicked on Math Calculators link at (786, 566) on xpath=//a[contains(text(),'Math')]
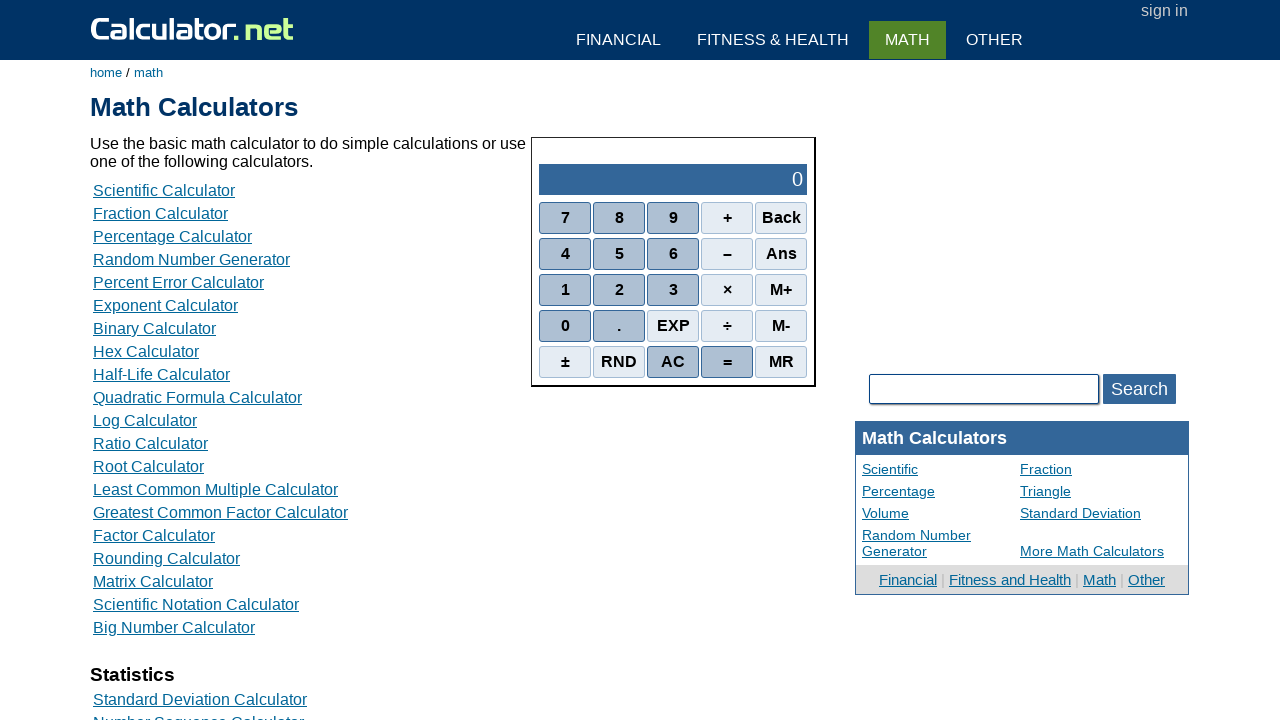

Clicked on Percentage Calculator link at (172, 236) on xpath=//a[contains(text(),'Percentage Calculator')]
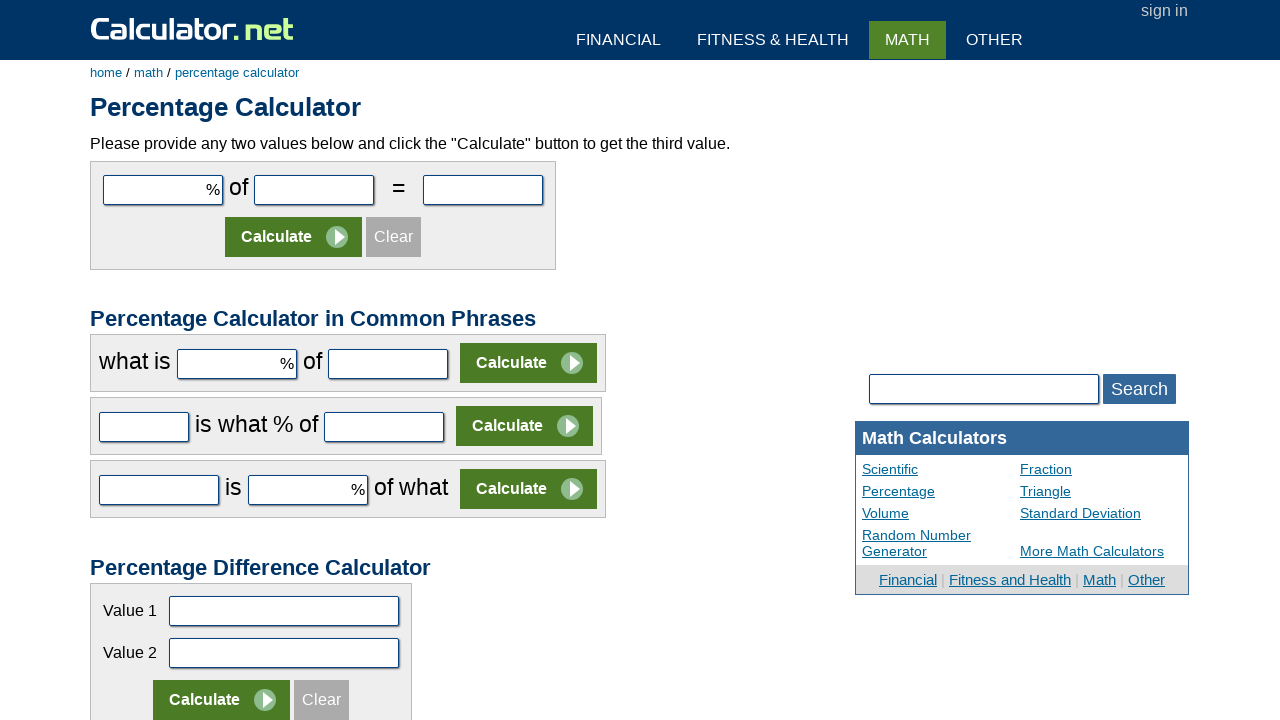

Entered value 17 in first input field on #cpar1
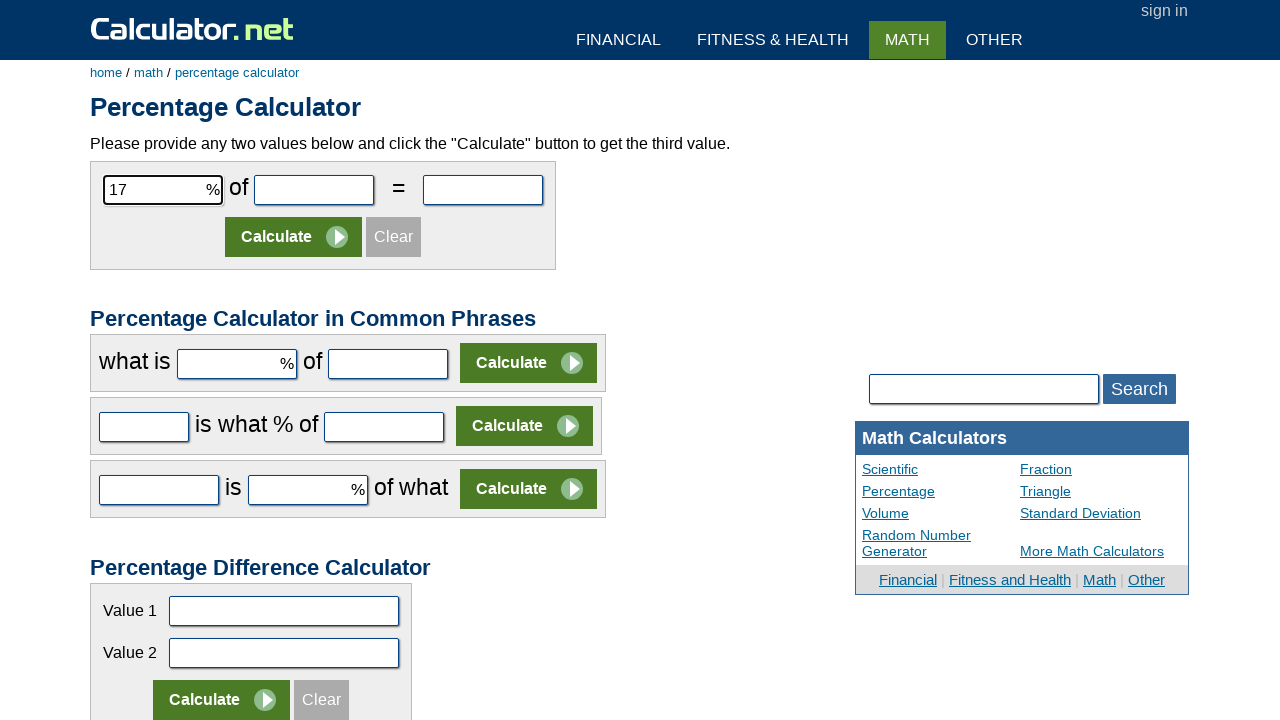

Entered value 35 in second input field on #cpar2
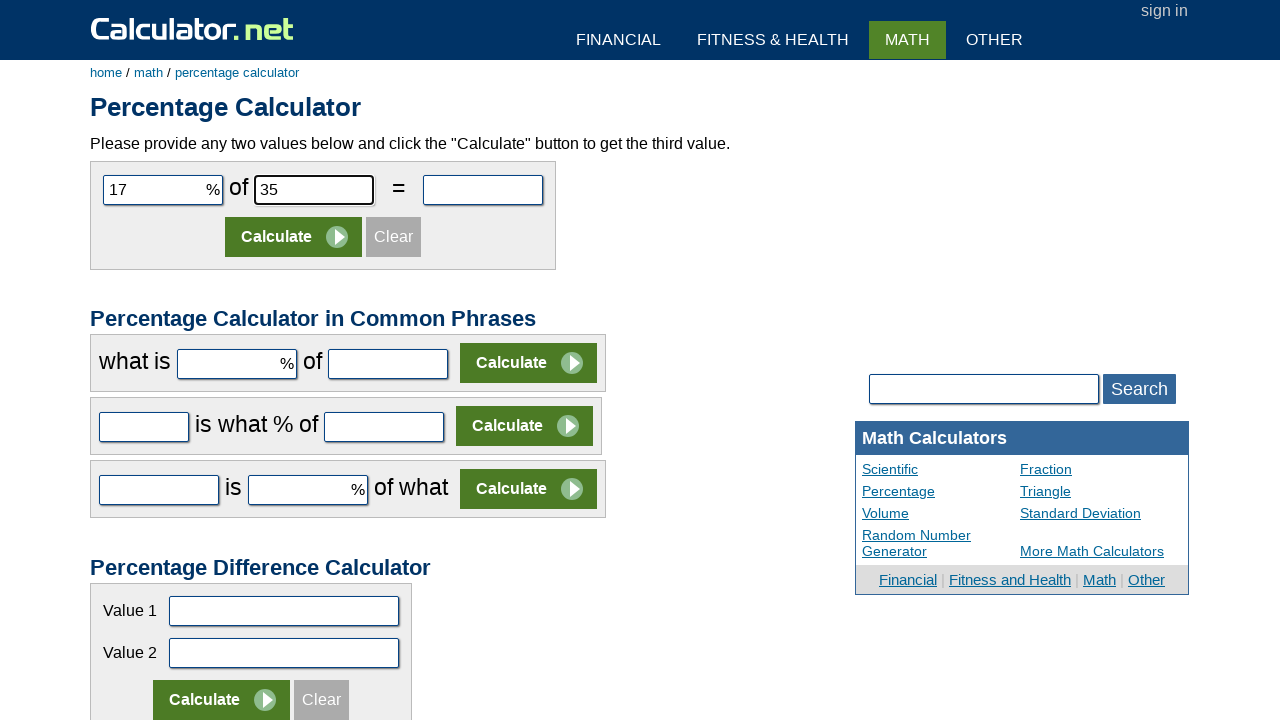

Clicked Calculate button at (294, 237) on (//input[contains(@value,'Calculate')])[1]
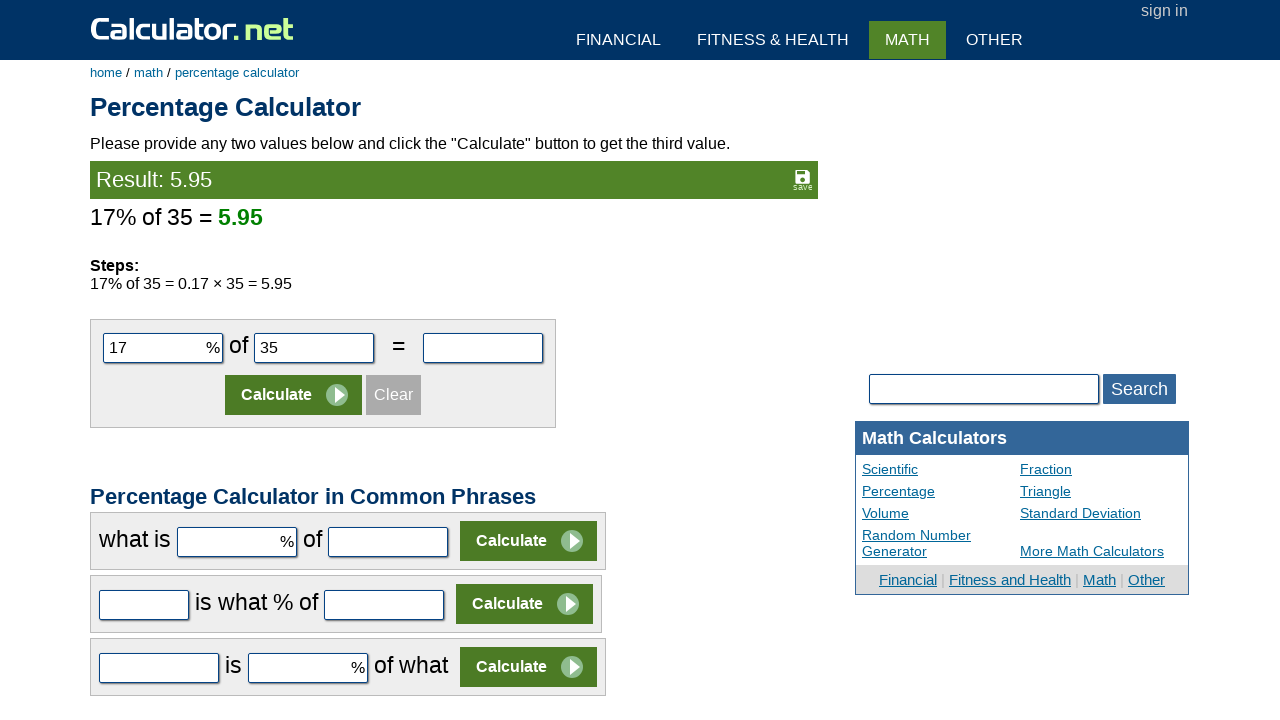

Percentage calculation result appeared
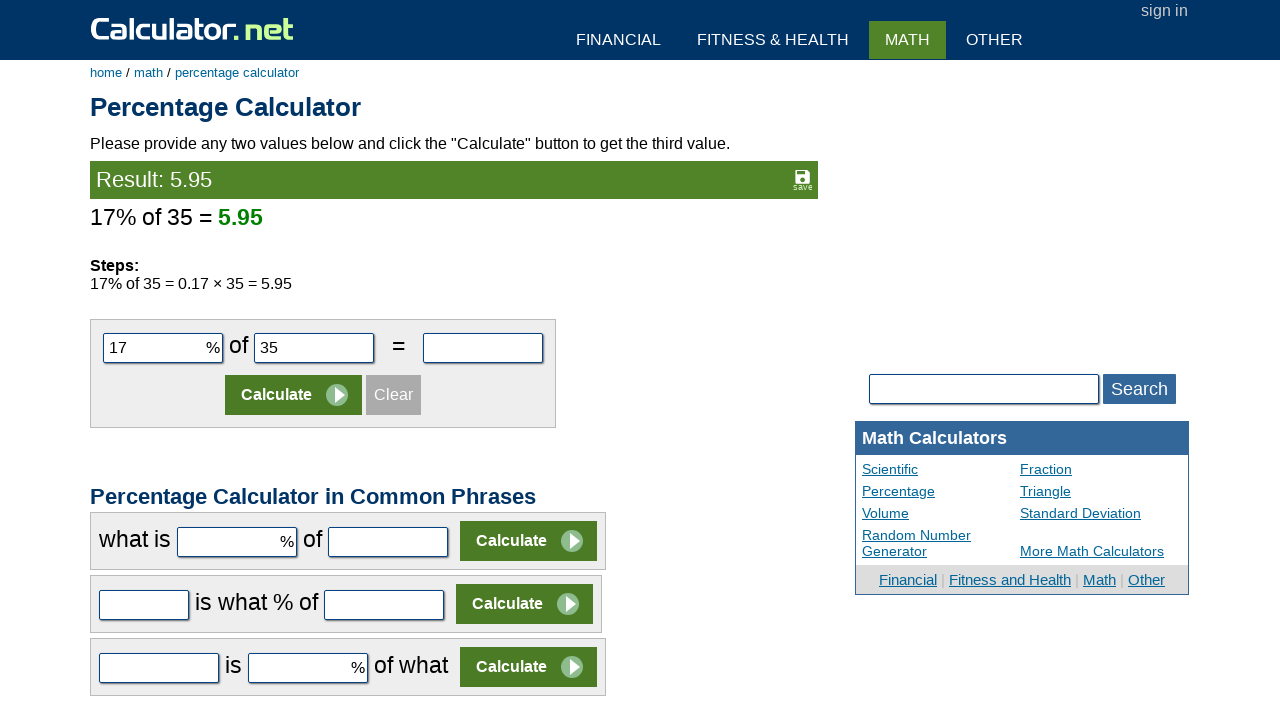

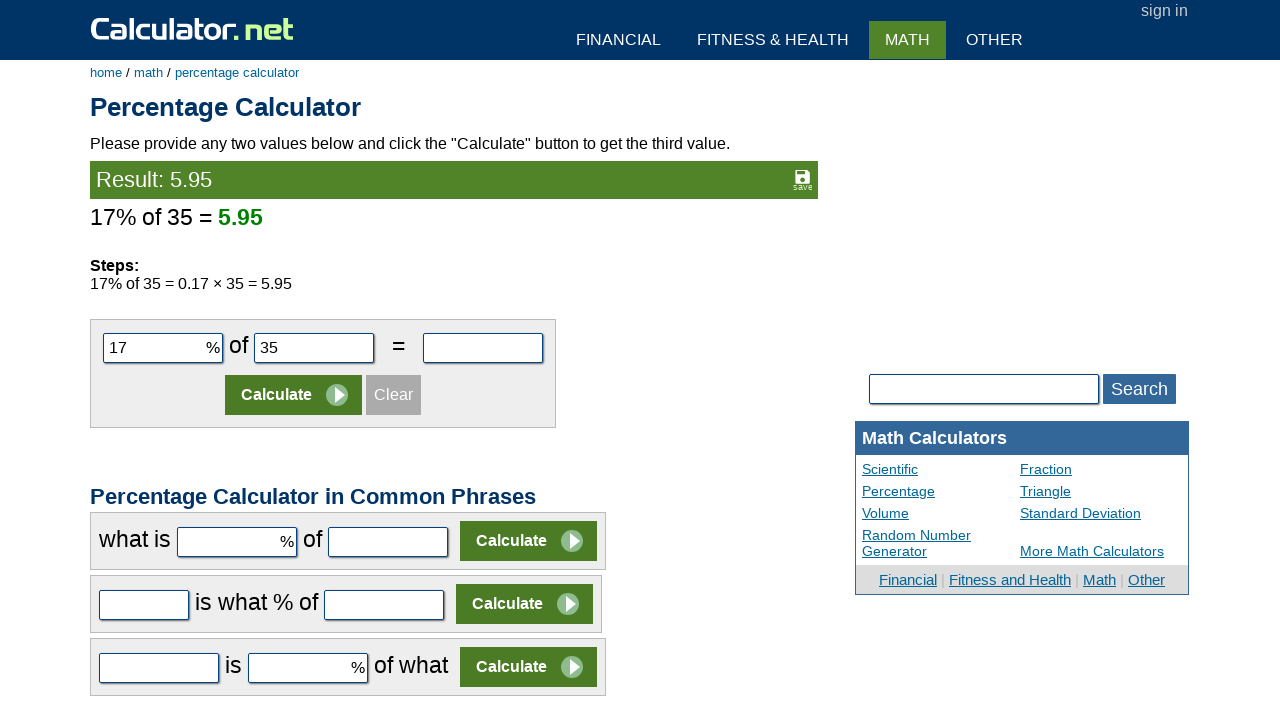